Tests e-commerce product search and add to cart functionality by searching for a product, selecting it, and adding it to the shopping cart

Starting URL: https://janbaskdemo.com/

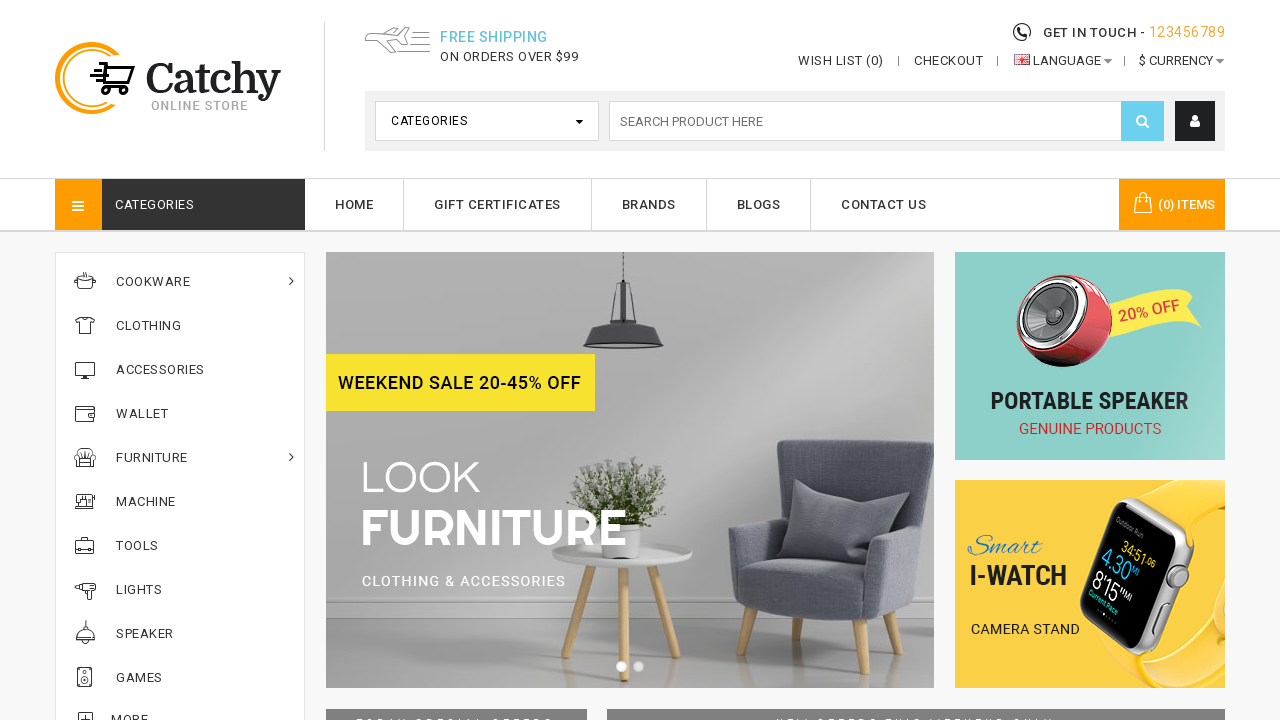

Filled search field with 'mechanical' on input[name='search']
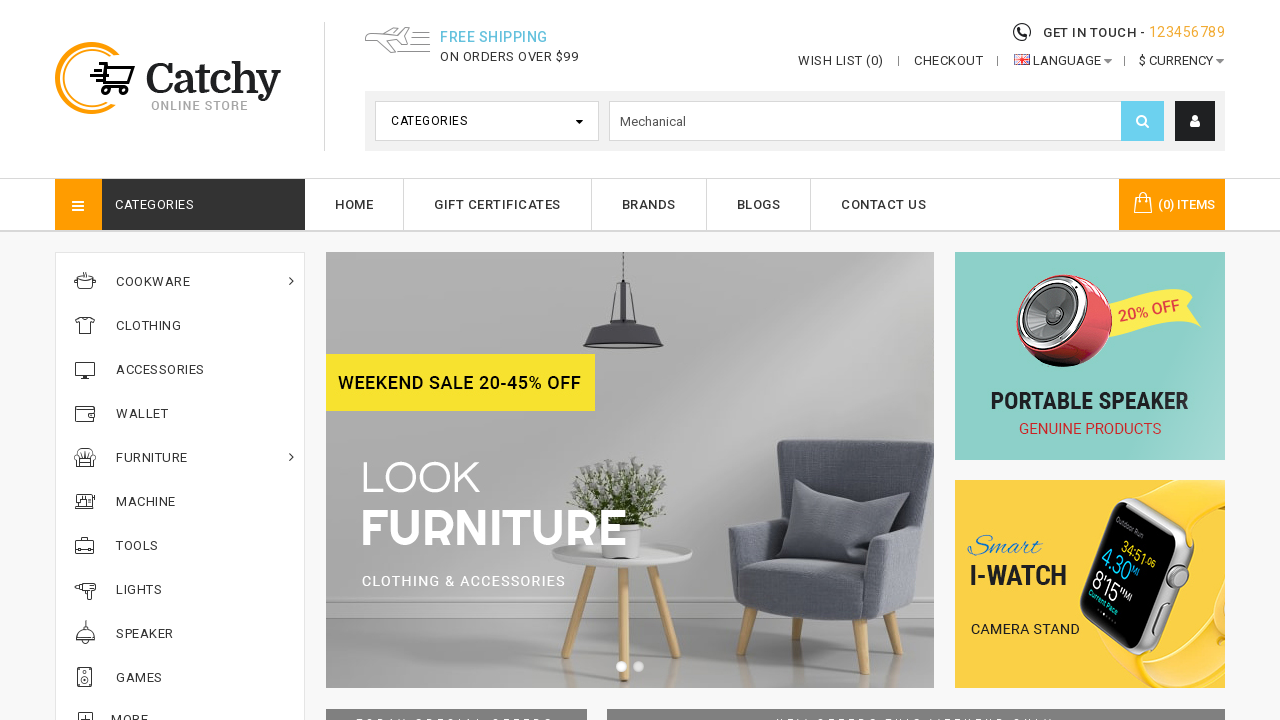

Clicked search icon to initiate product search at (1142, 121) on i.fa.fa-search
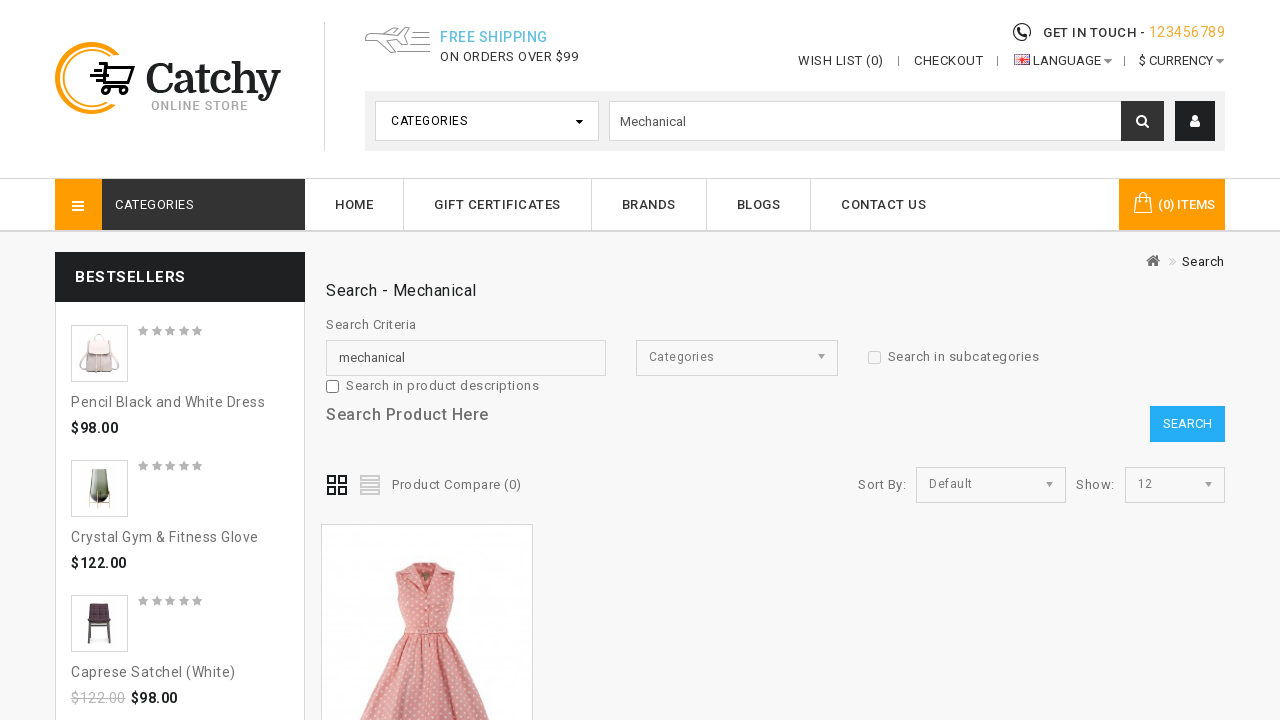

Selected first product from search results at (100, 354) on div.product-block.product-thumb img:nth-of-type(2)
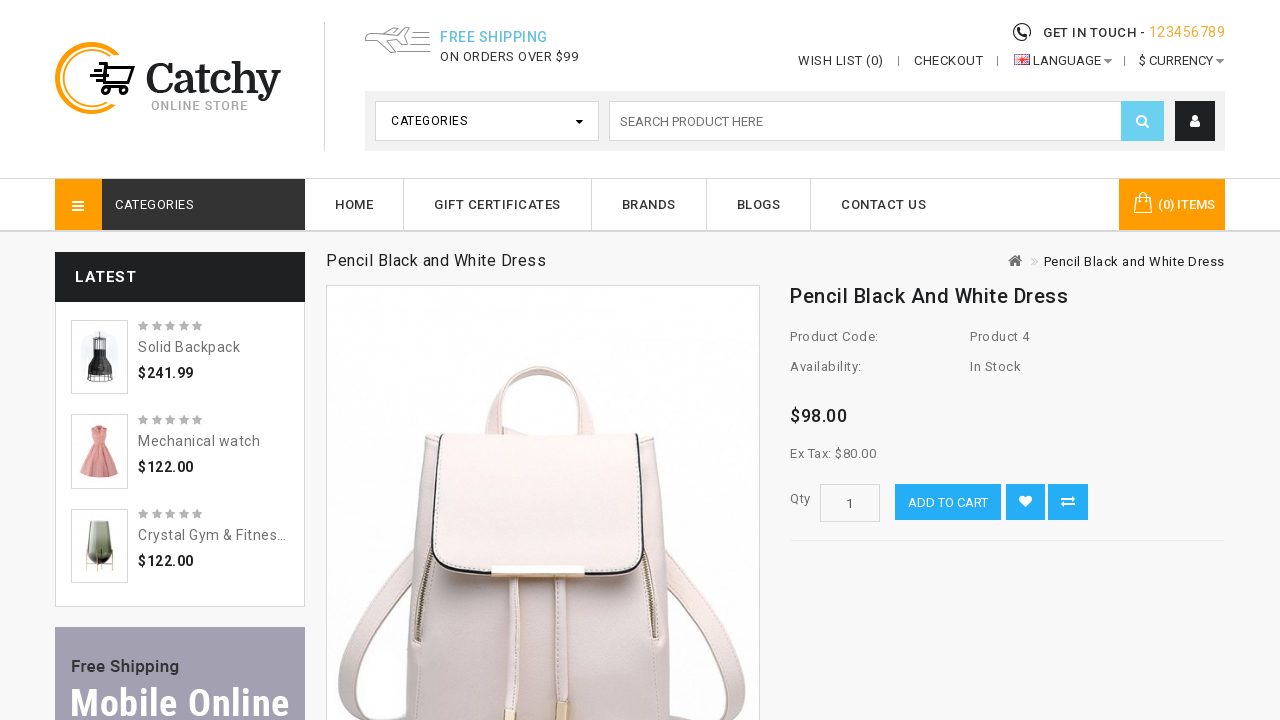

Clicked Add to Cart button at (948, 502) on button#button-cart
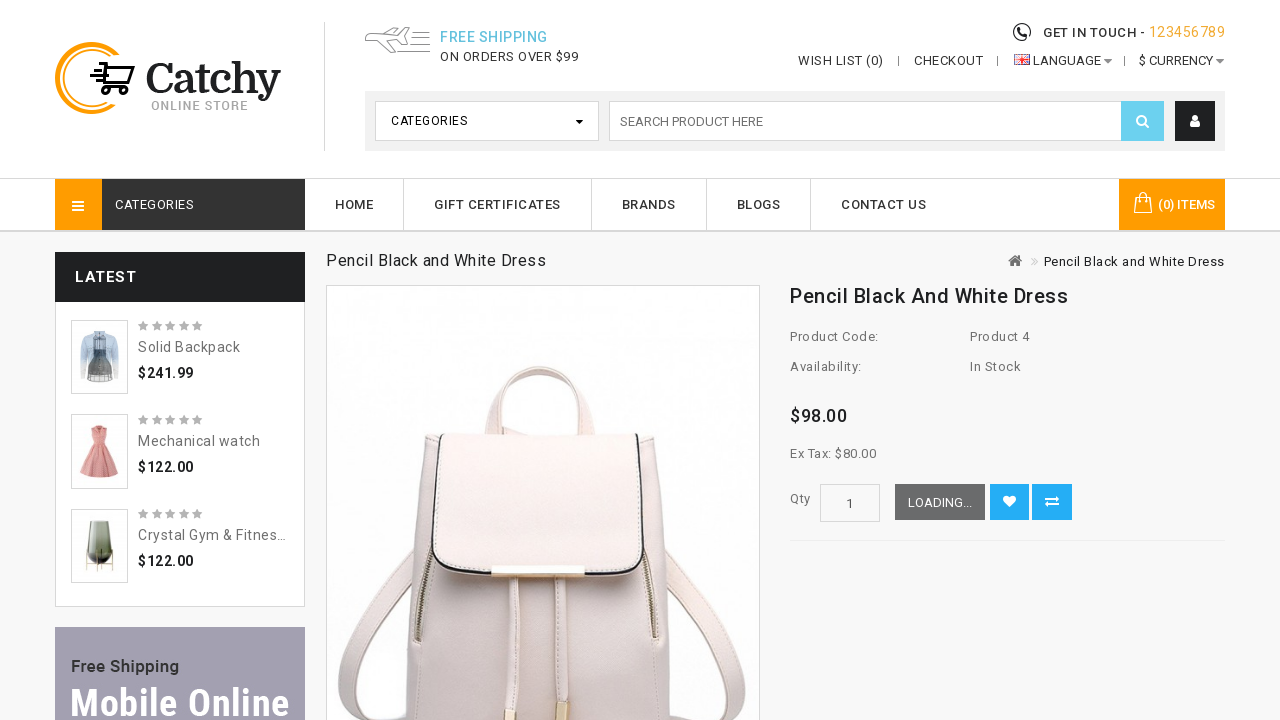

Clicked cart icon to view shopping cart items at (1186, 204) on span#cart-total
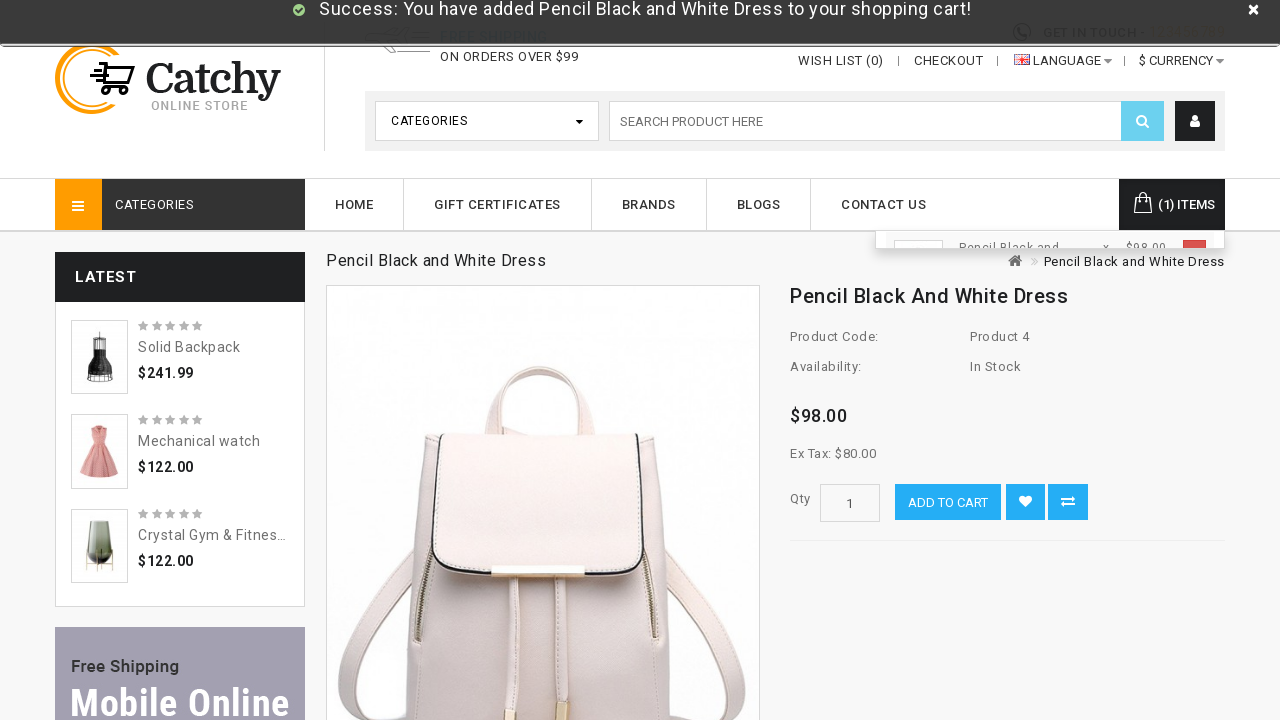

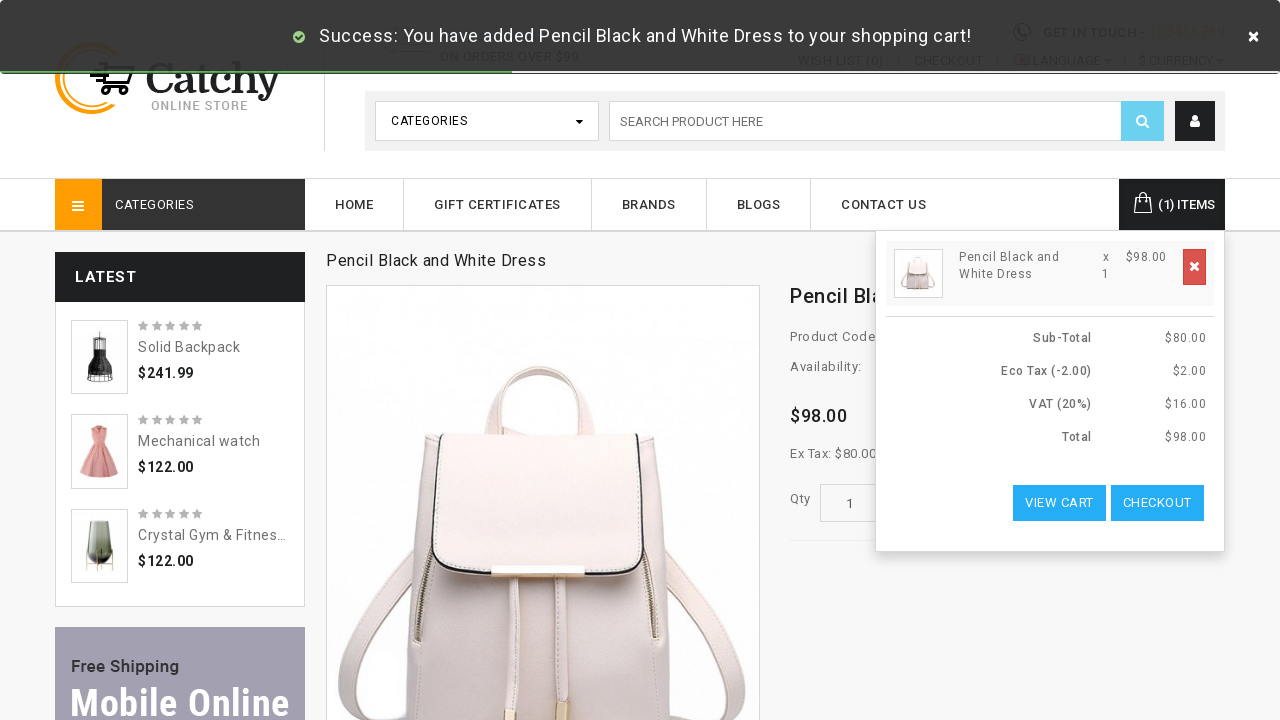